Tests the filter functionality by selecting a black color filter and clicking the filter button to filter product results.

Starting URL: https://demo.applitools.com/gridHackathonV2.html

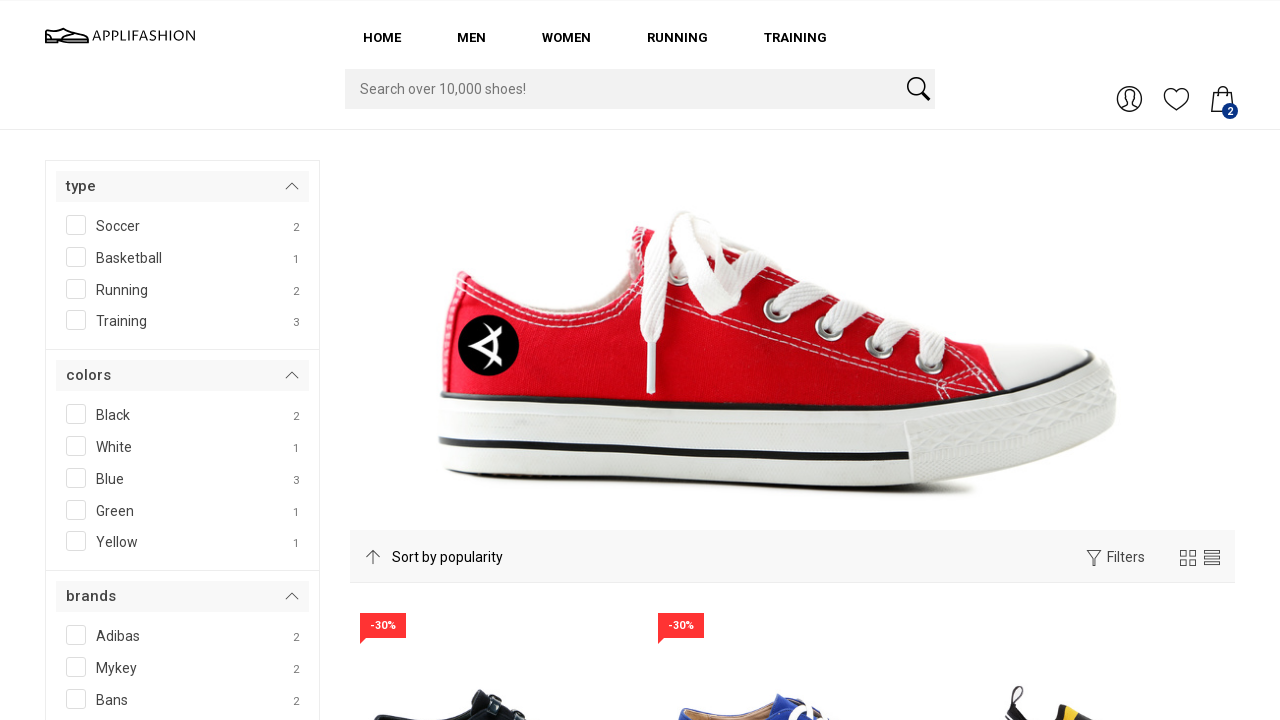

Clicked on the Black color filter checkbox label at (76, 414) on input#colors__Black + span
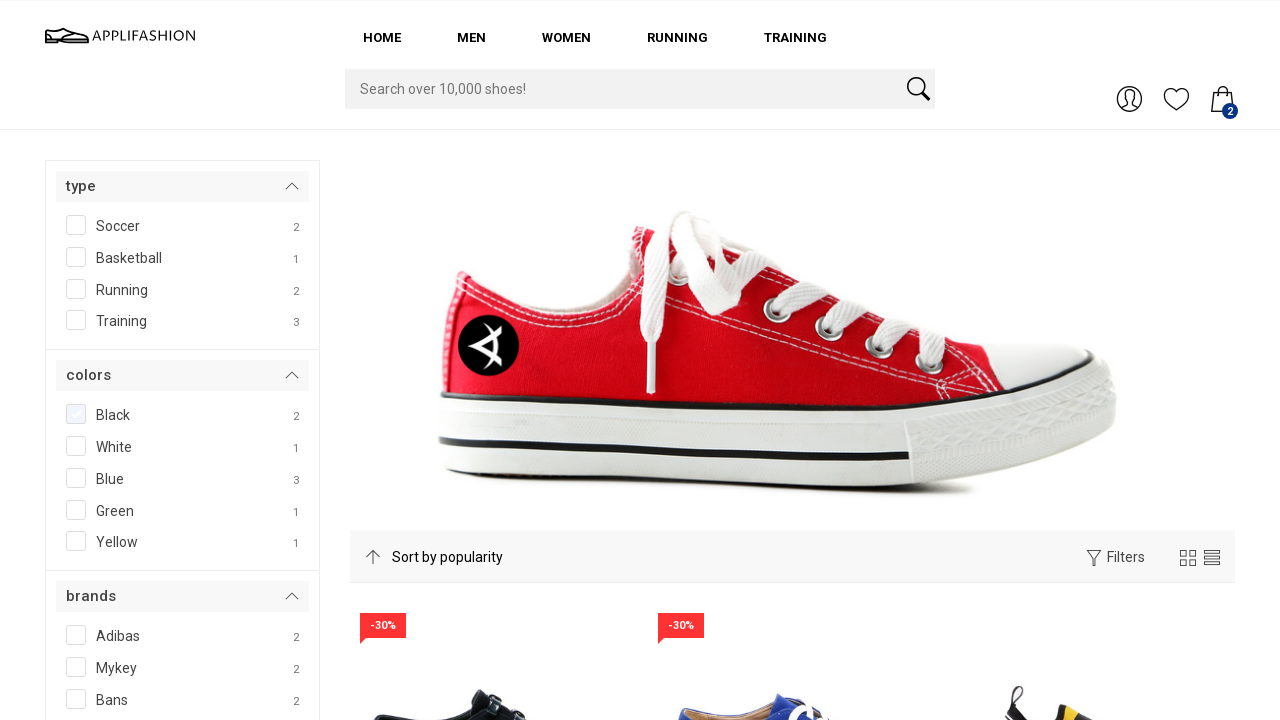

Clicked the filter button to apply the black color filter at (103, 360) on button#filterBtn
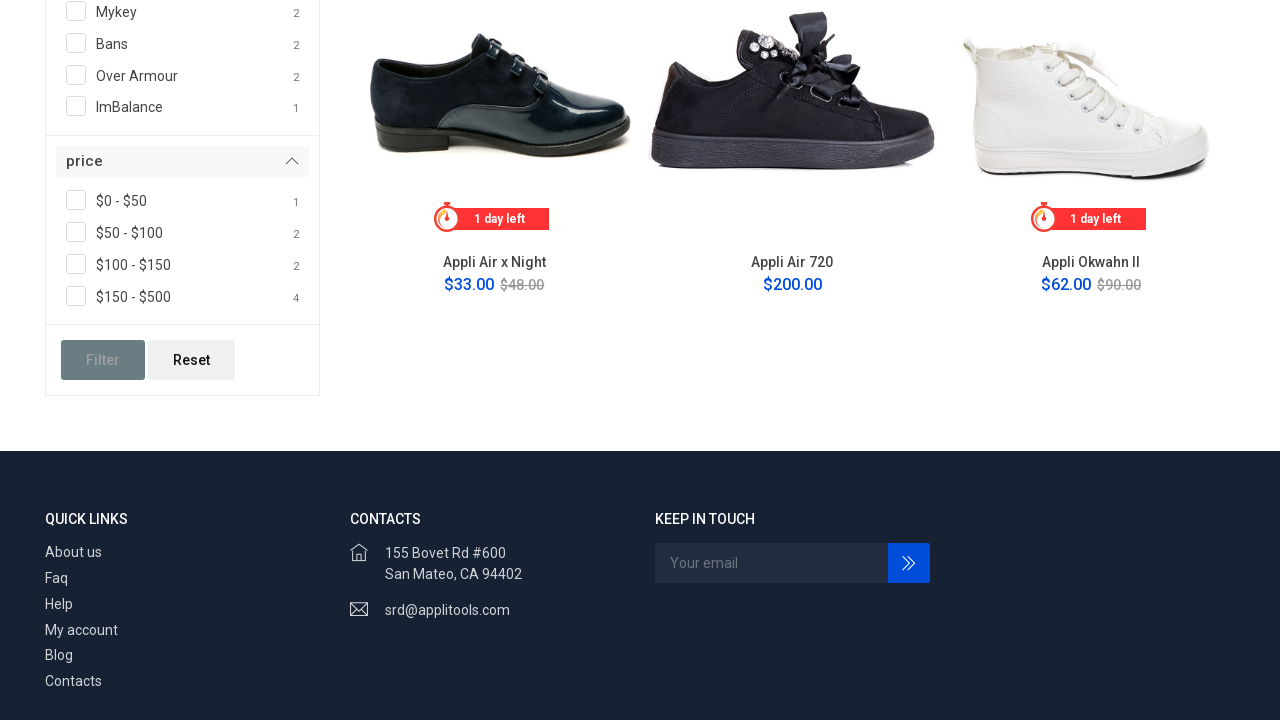

Waited for filter results to load (networkidle)
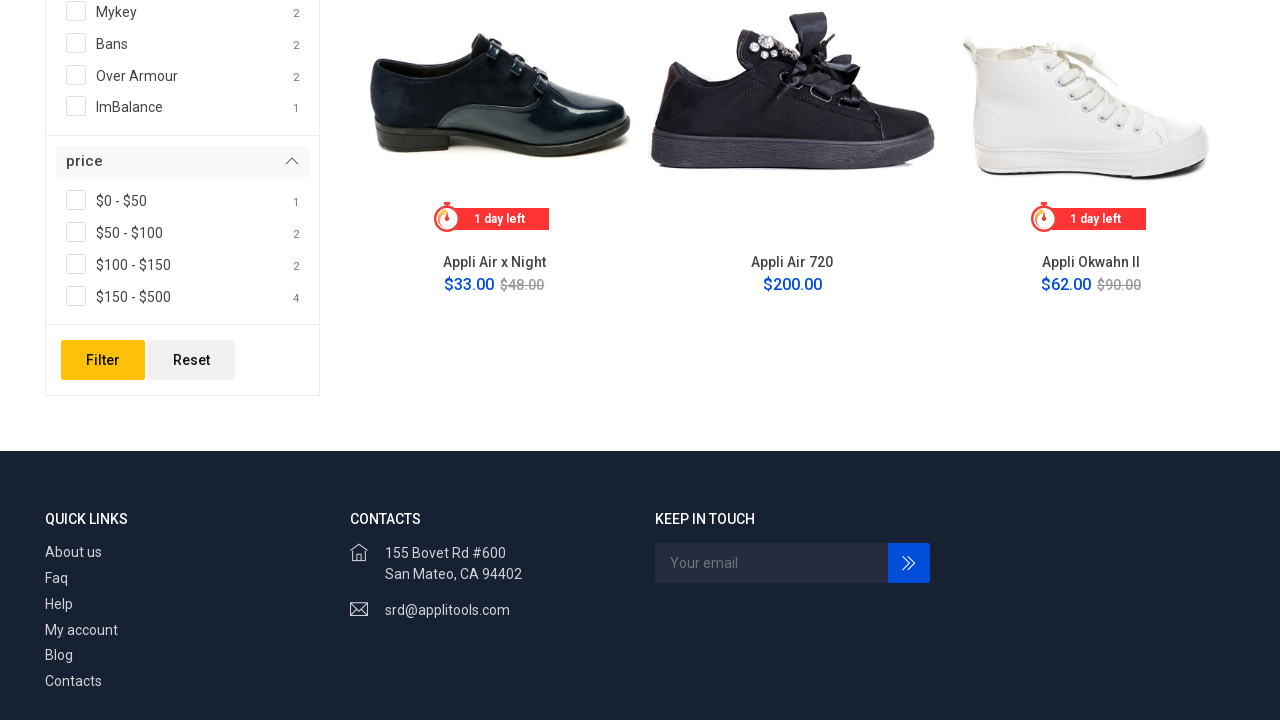

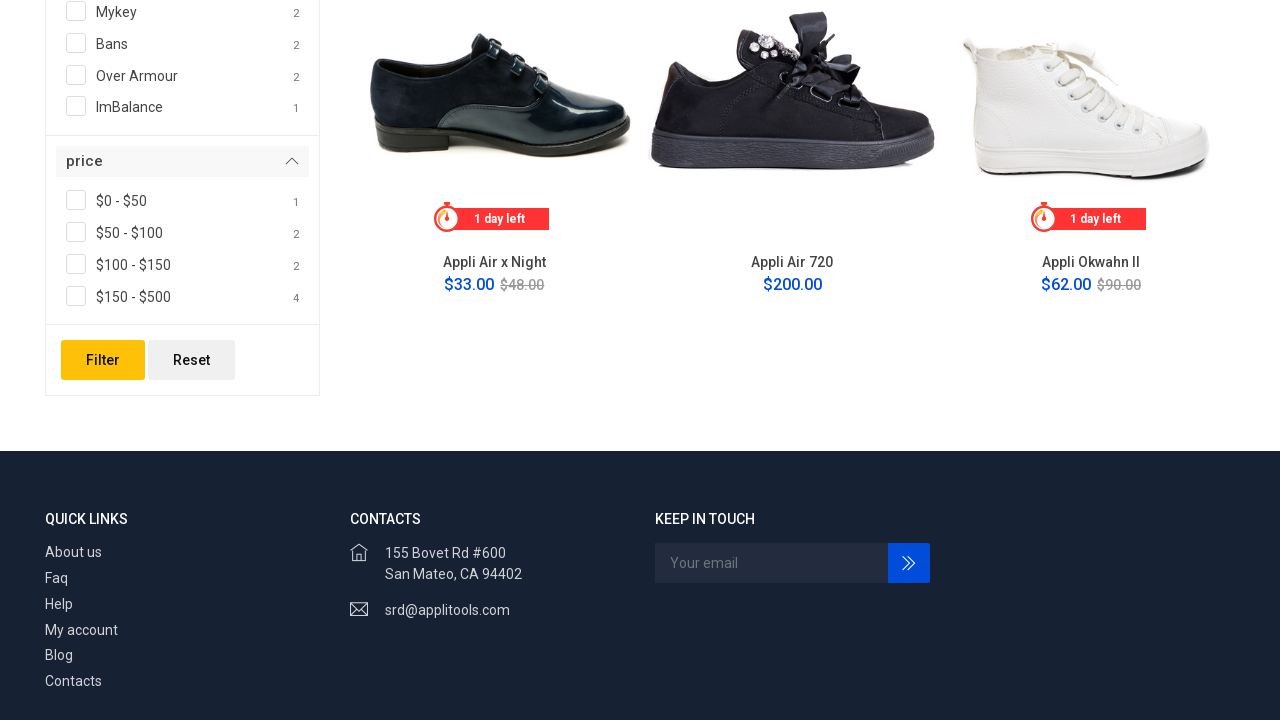